Tests double-click functionality on an element

Starting URL: https://selenium.dev/selenium/web/mouse_interaction.html

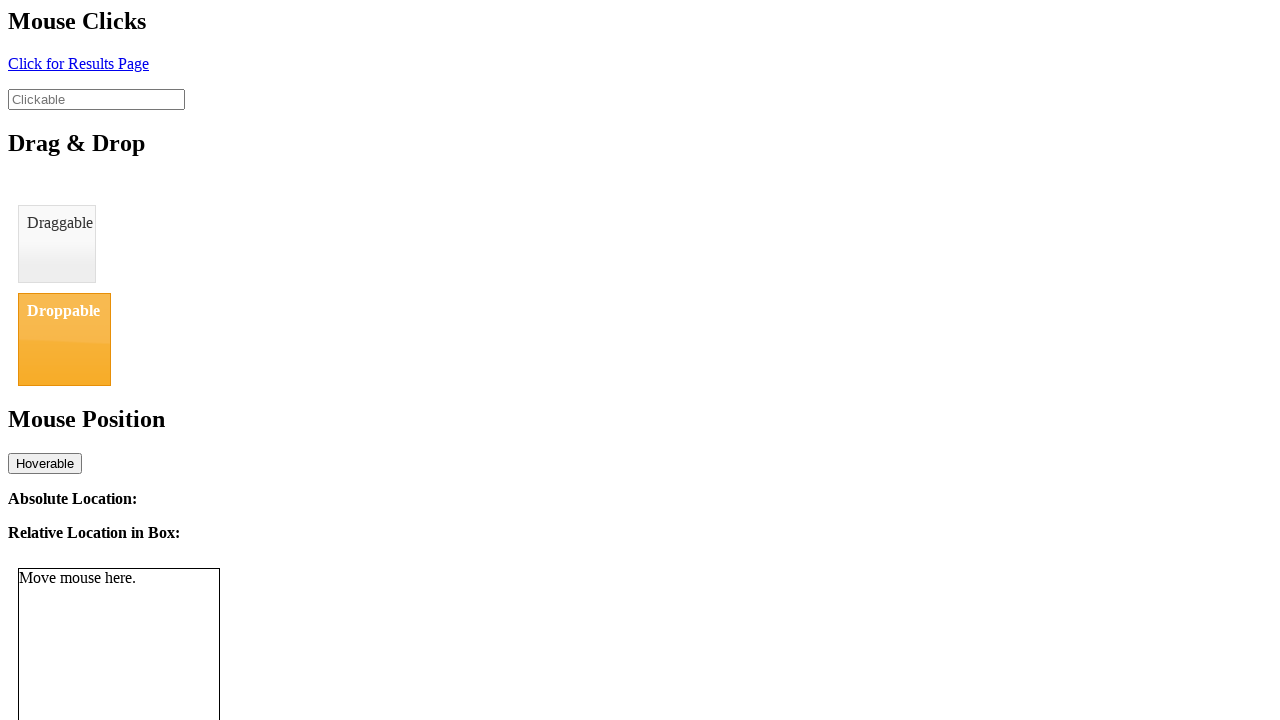

Double-clicked on the clickable element at (96, 99) on #clickable
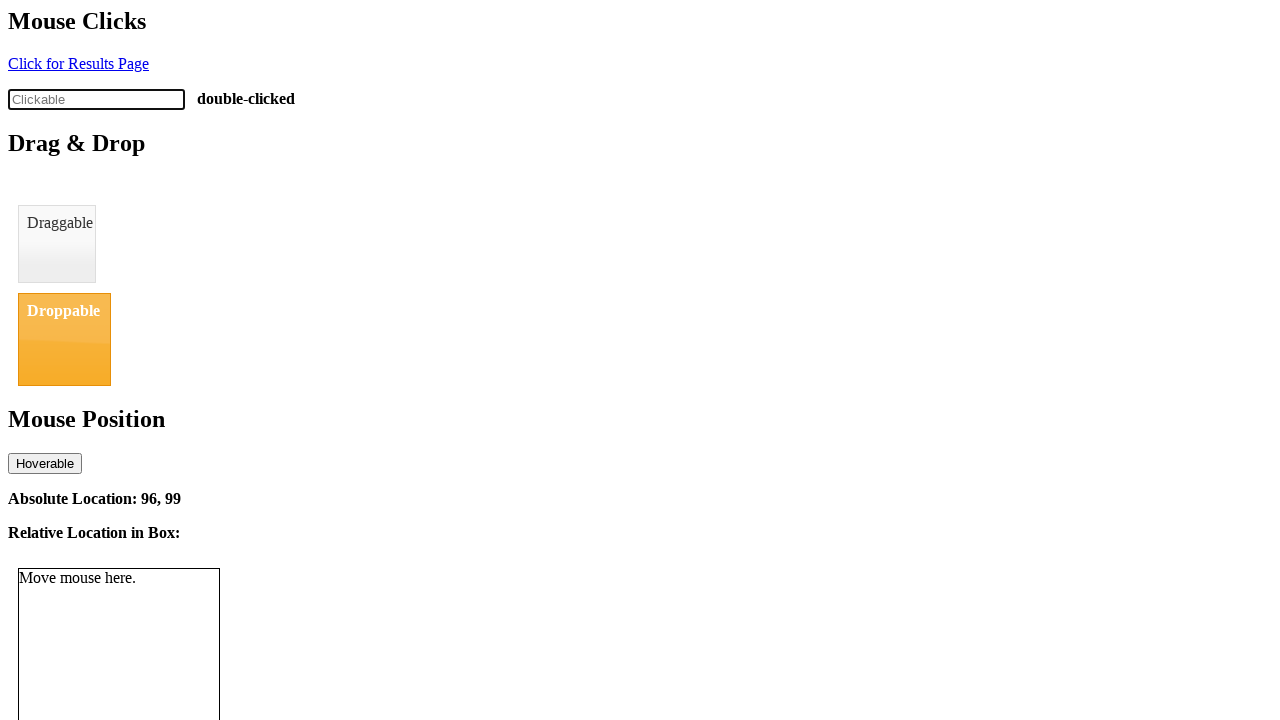

Verified the click status shows double-clicked
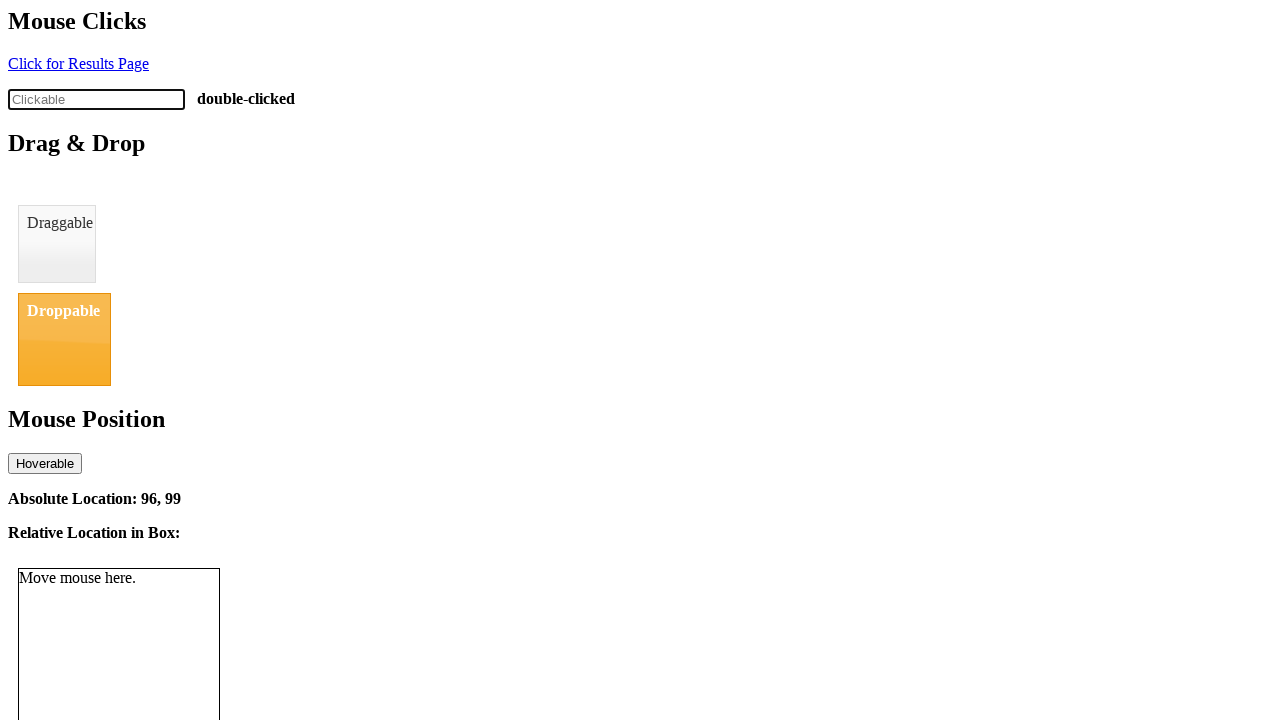

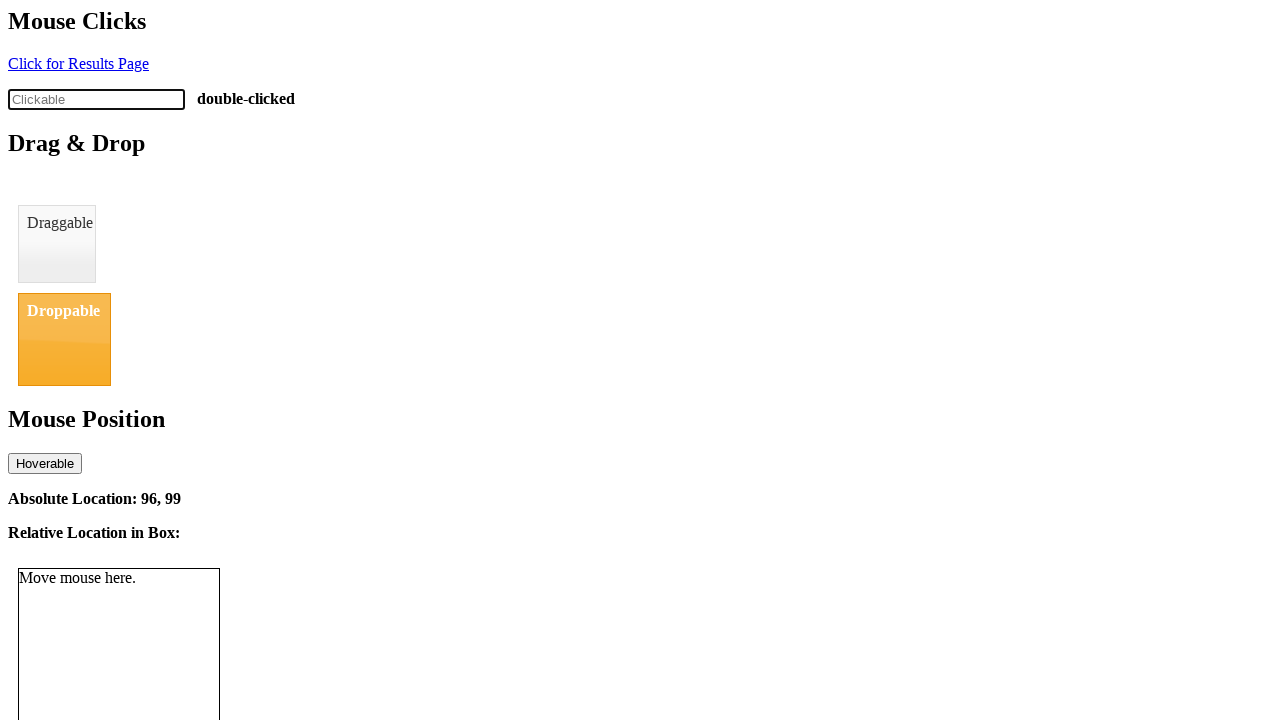